Tests navigation to horizontal slider page by clicking the link and verifying the page header is displayed.

Starting URL: https://the-internet.herokuapp.com/

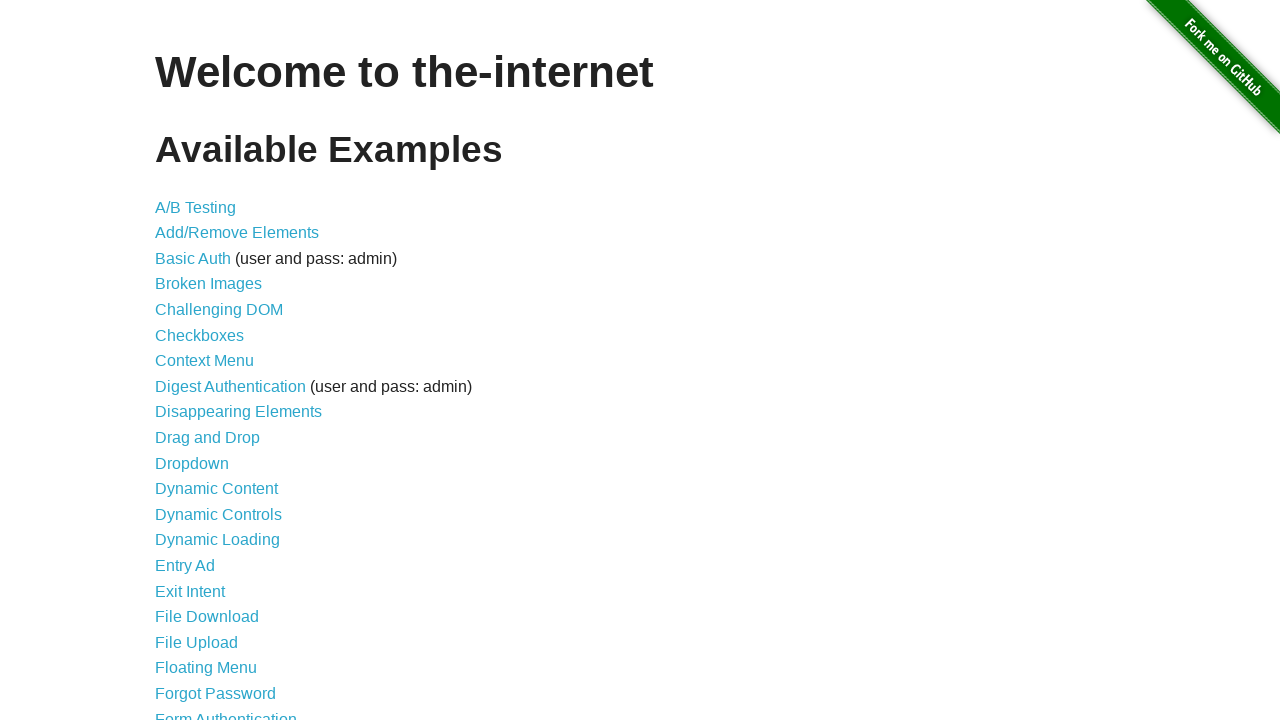

Waited for Horizontal Slider link to be visible
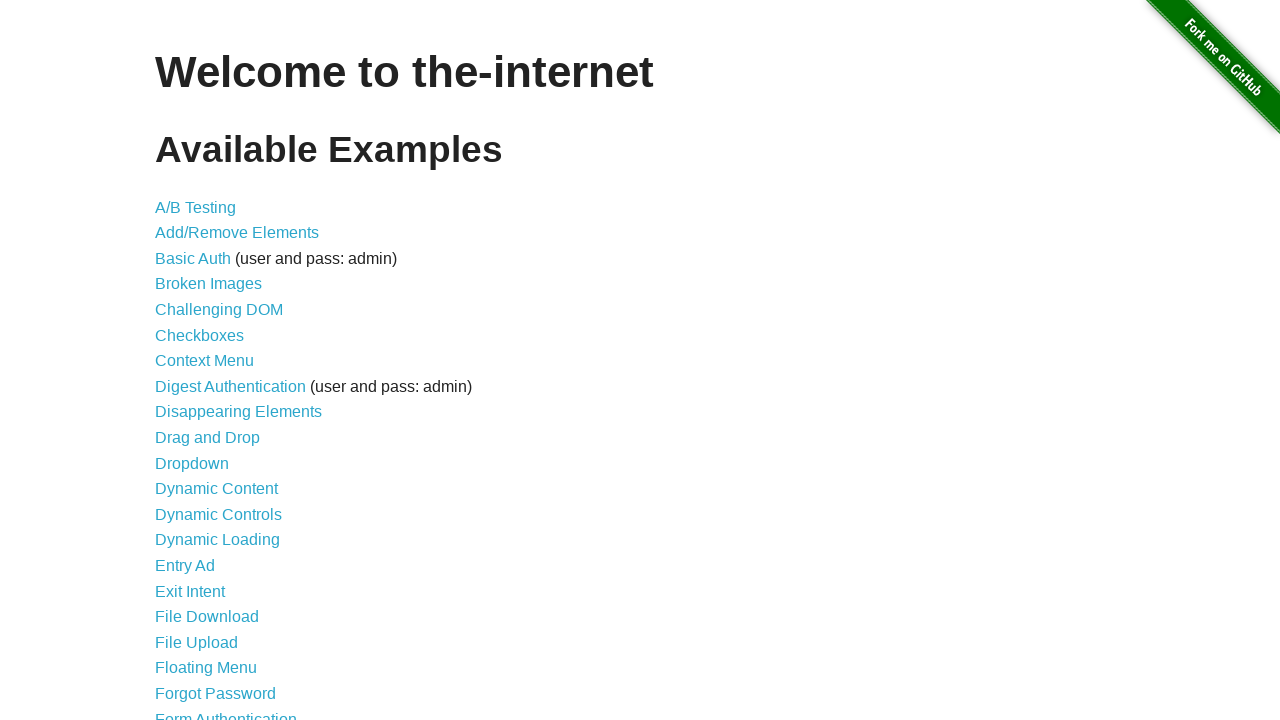

Clicked on Horizontal Slider link at (214, 361) on a[href='/horizontal_slider']
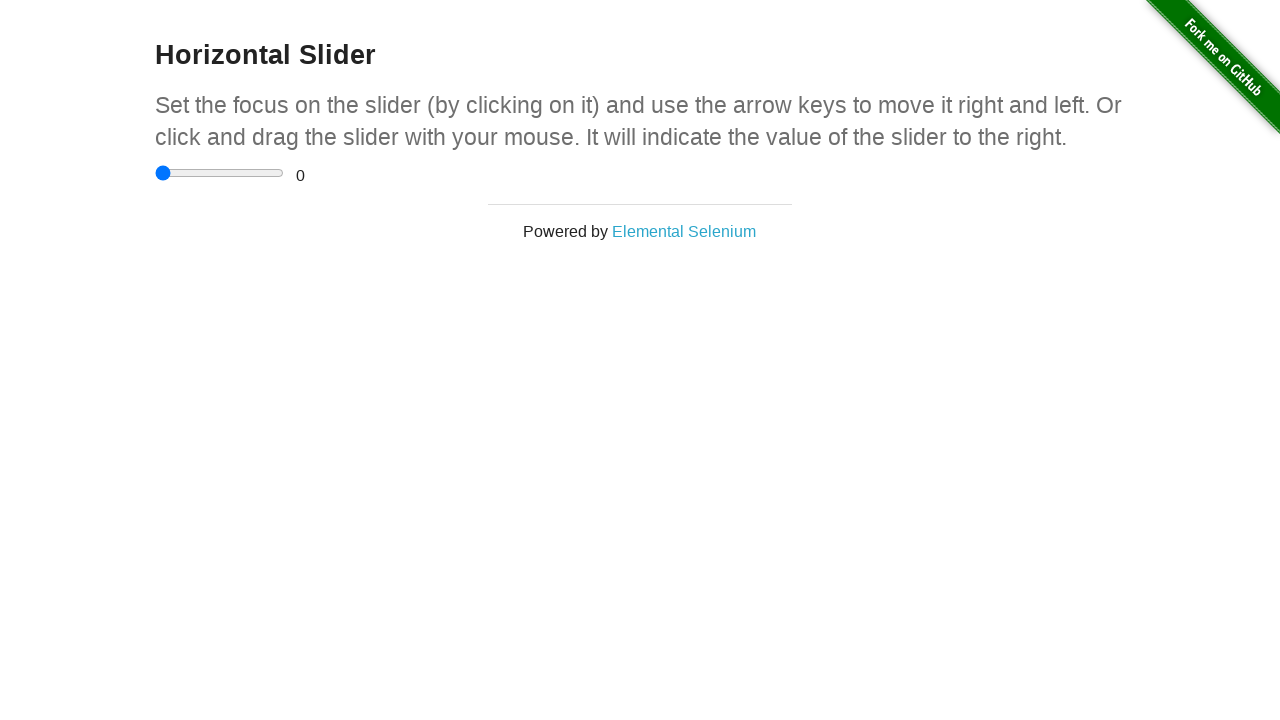

Verified Horizontal Slider page header is displayed
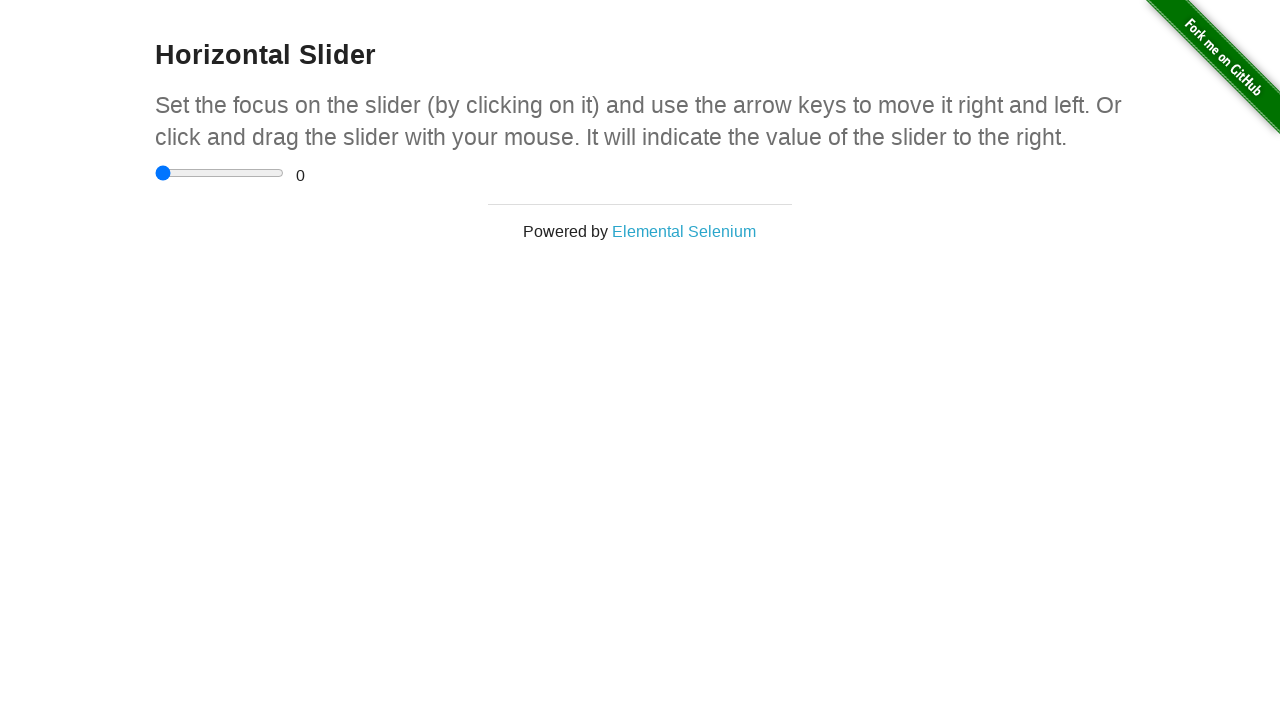

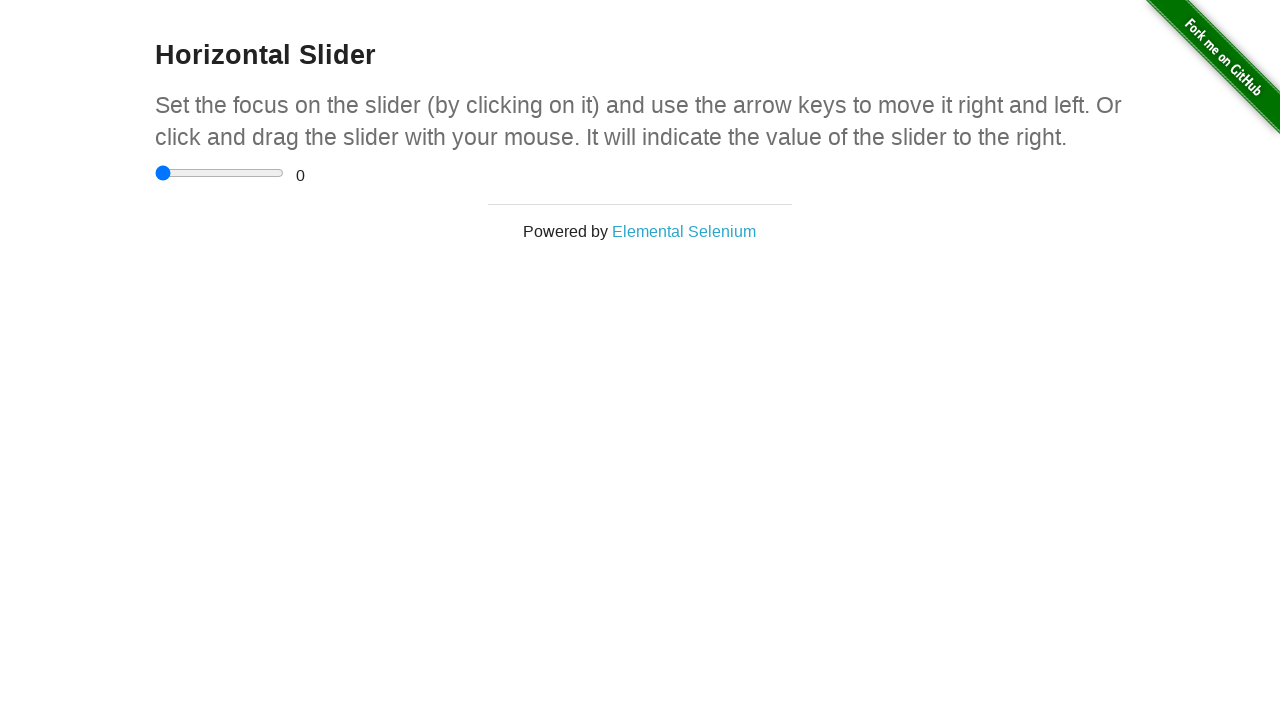